Tests dropdown menu functionality on a demo site by clicking the dropdown menu link and verifying that select dropdown elements are present on the page.

Starting URL: https://www.globalsqa.com/demo-site/select-dropdown-menu/

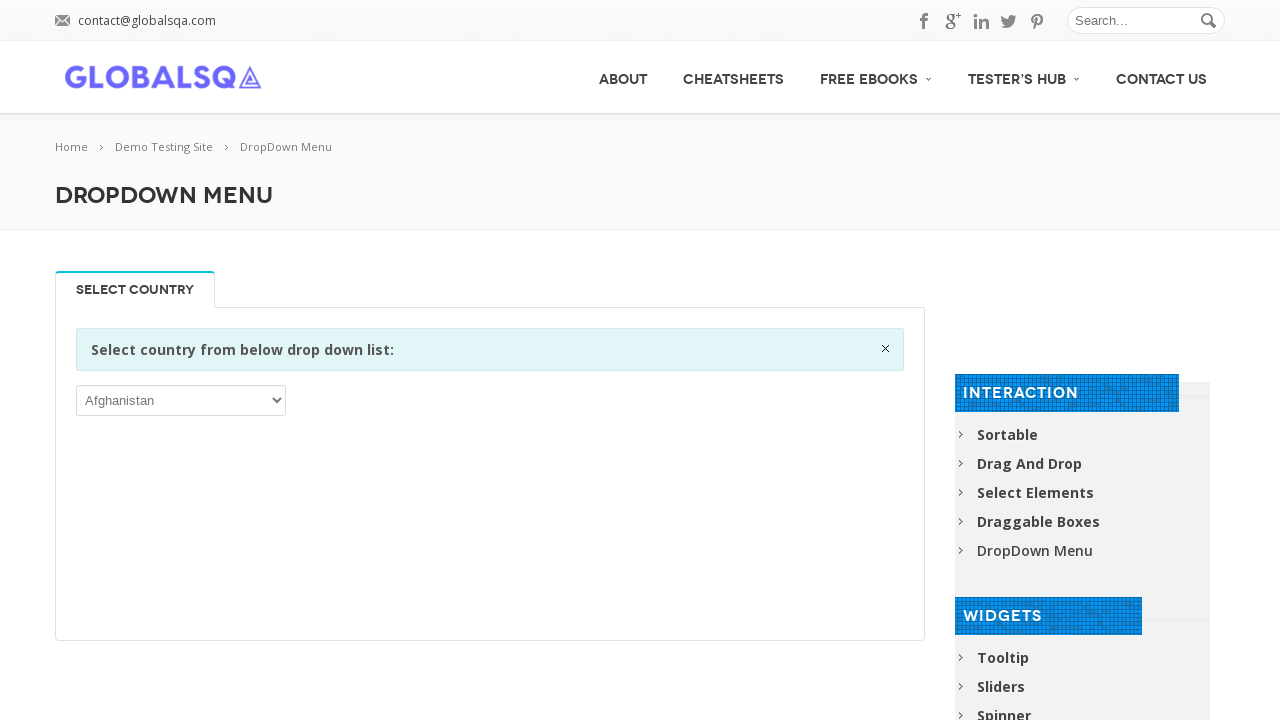

Clicked on DropDown Menu link at (296, 147) on a[title='DropDown Menu']
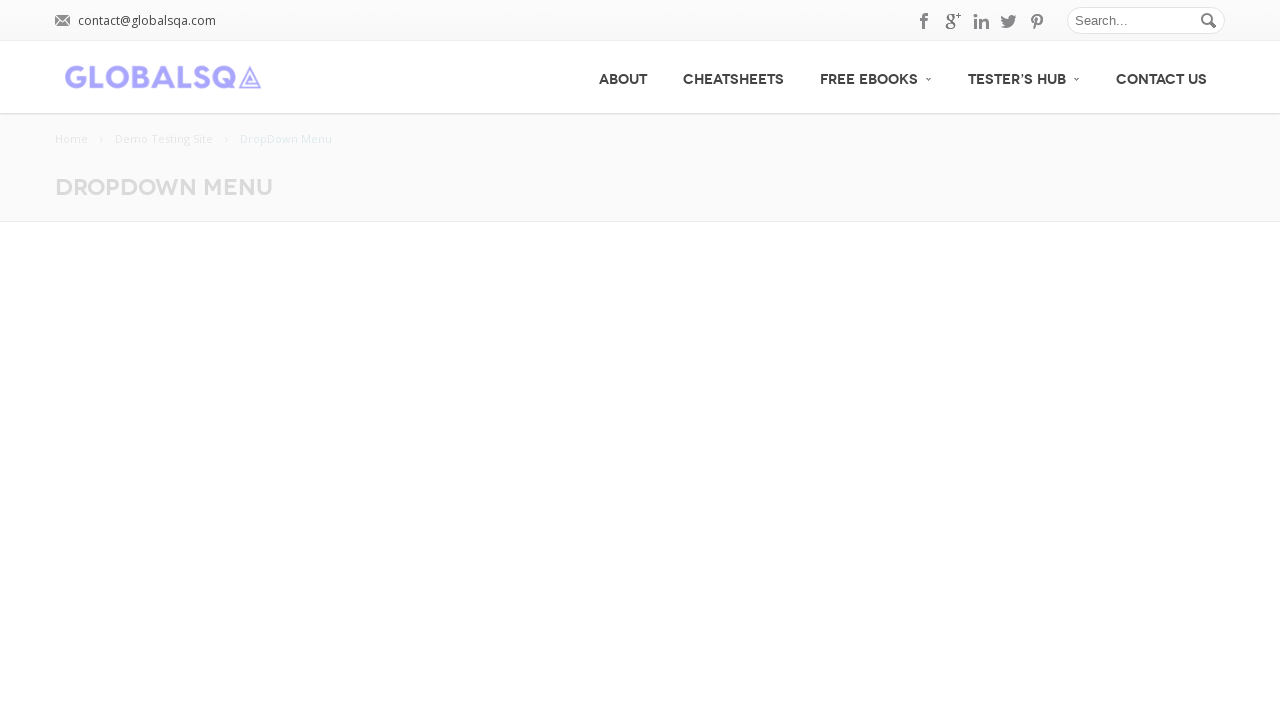

Select dropdown elements appeared on page
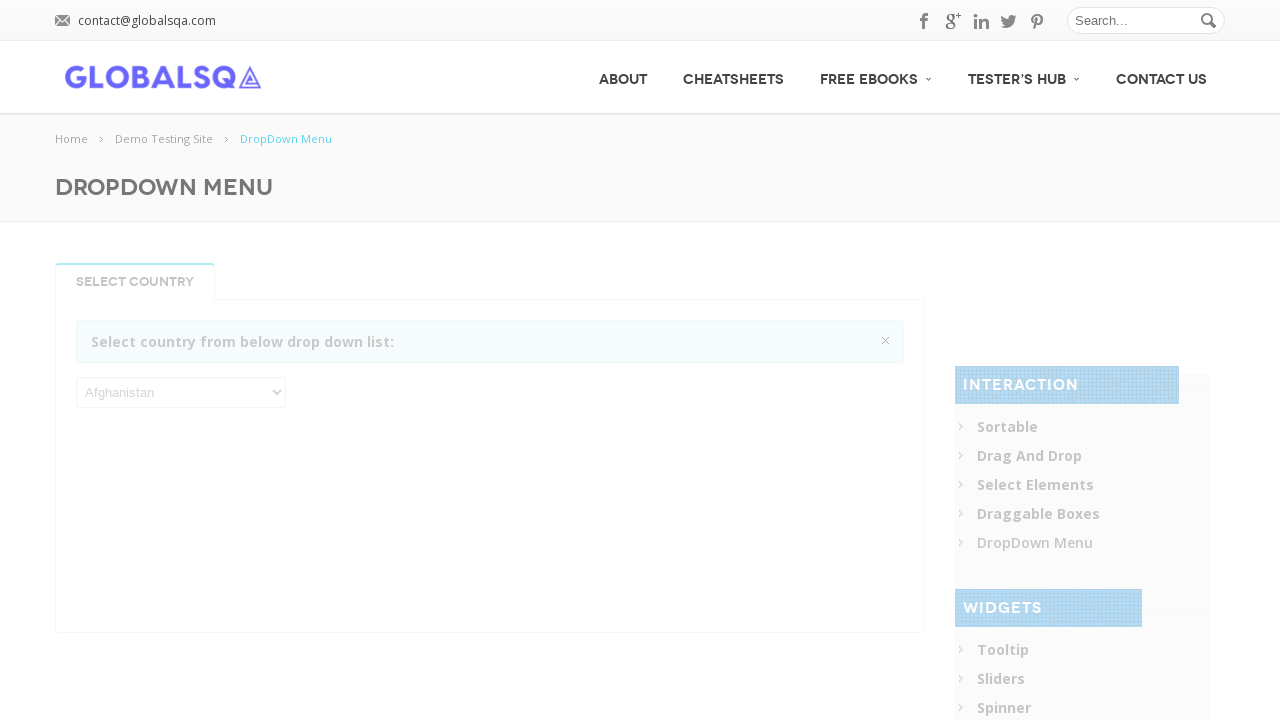

Located all select dropdown elements
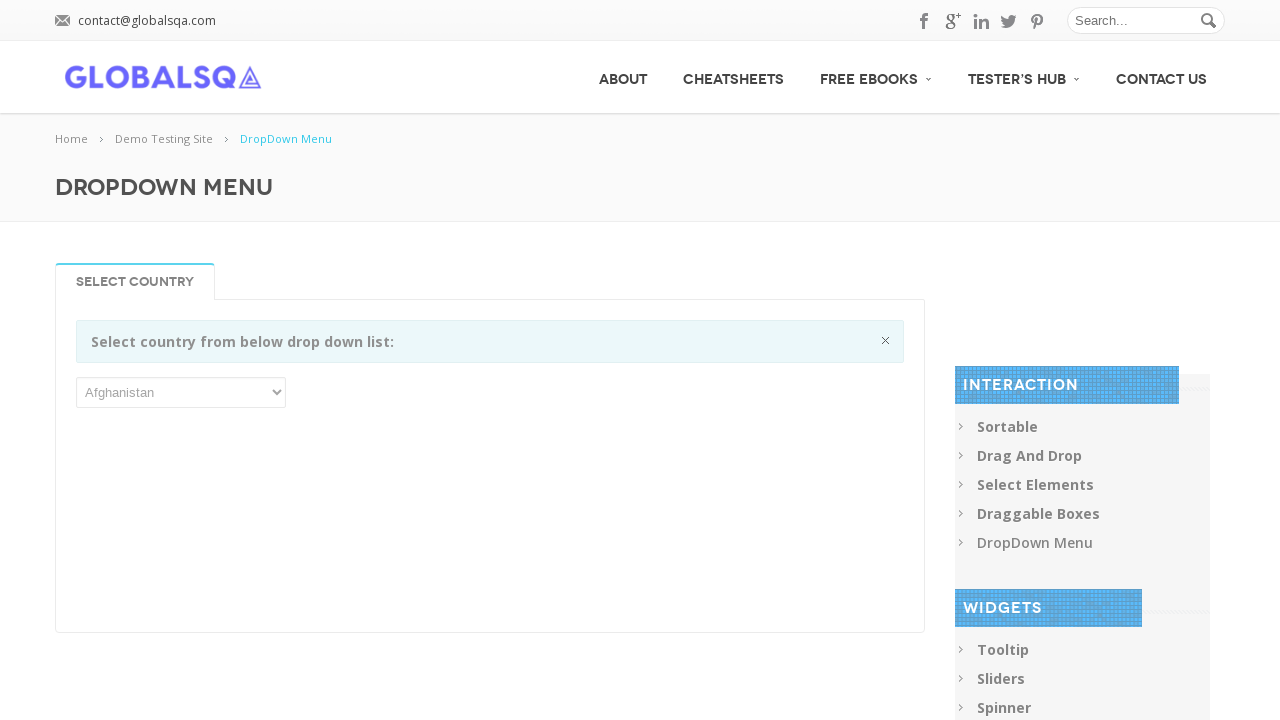

First select dropdown element is visible
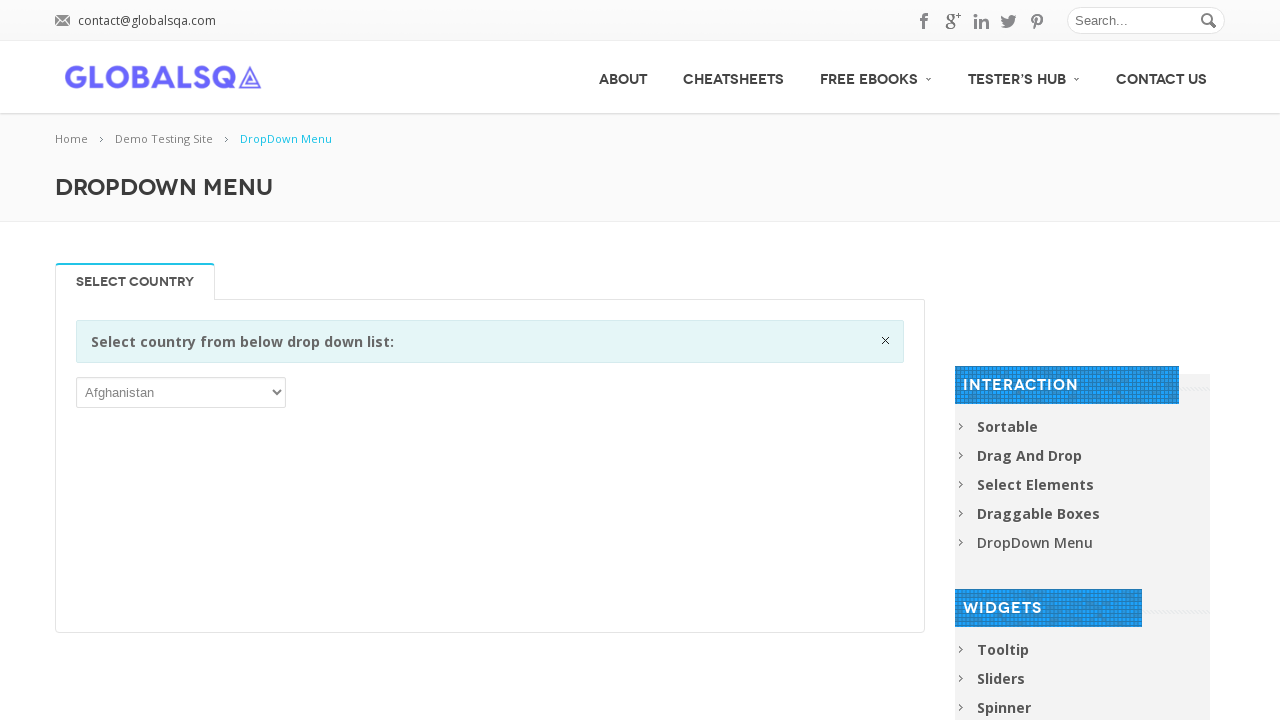

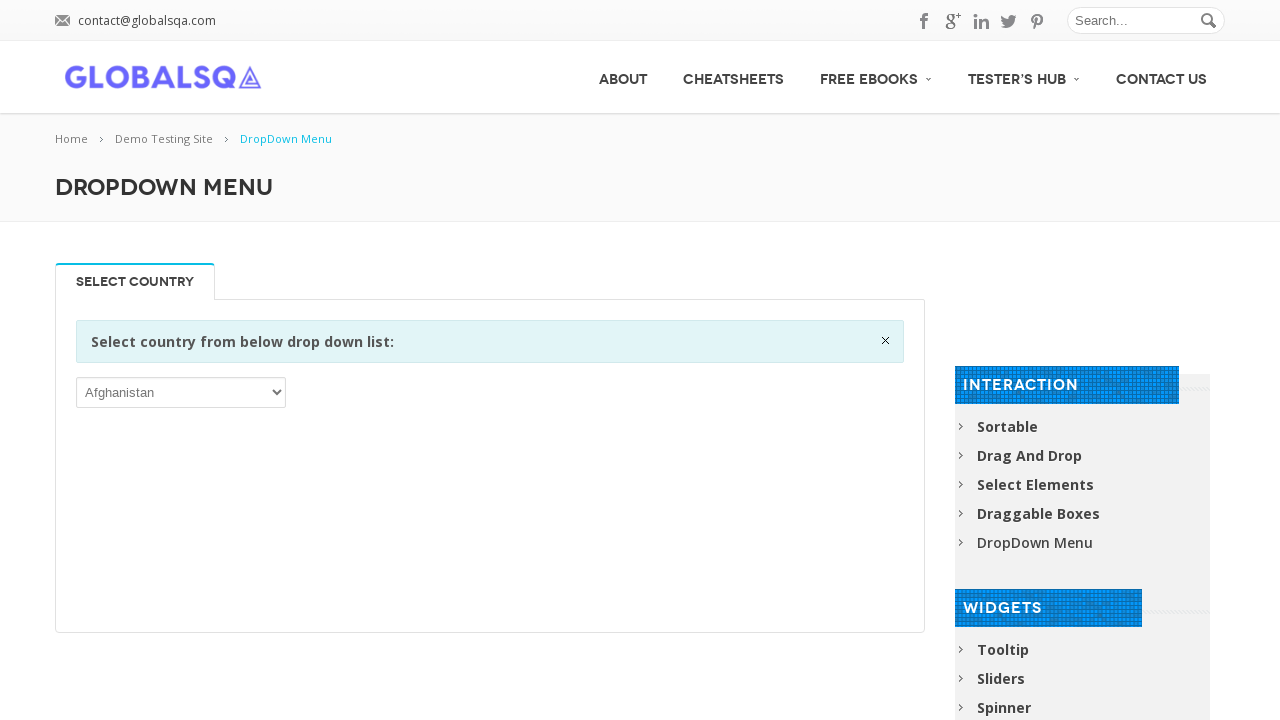